Tests drag and drop functionality by dragging an element from column A to column B using HTML5 drag and drop simulation

Starting URL: http://the-internet.herokuapp.com/drag_and_drop

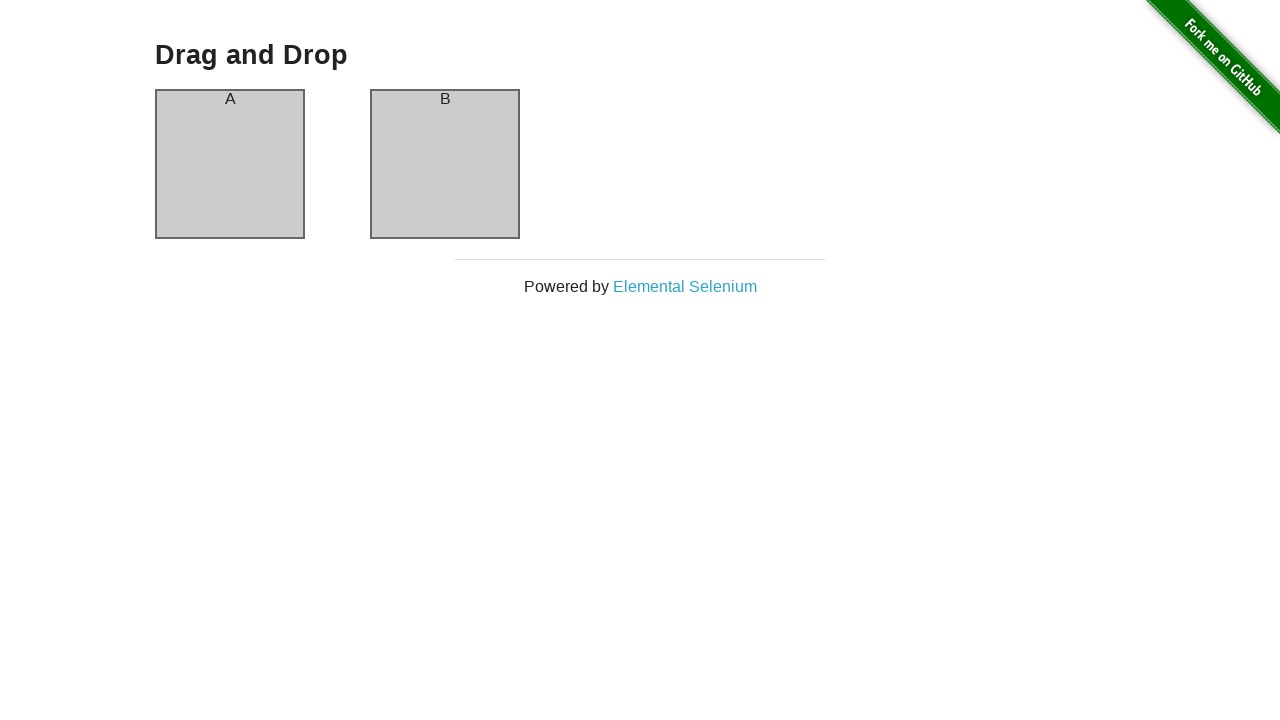

Waited for column A element to be visible
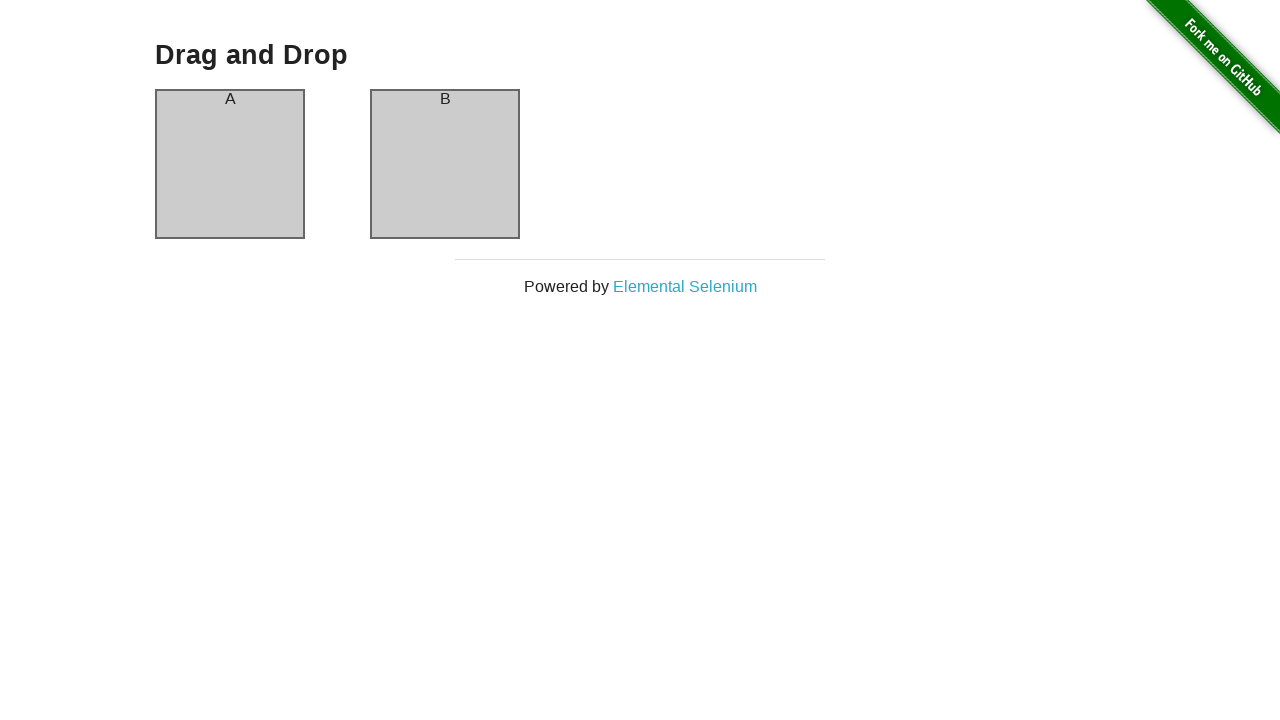

Waited for column B element to be visible
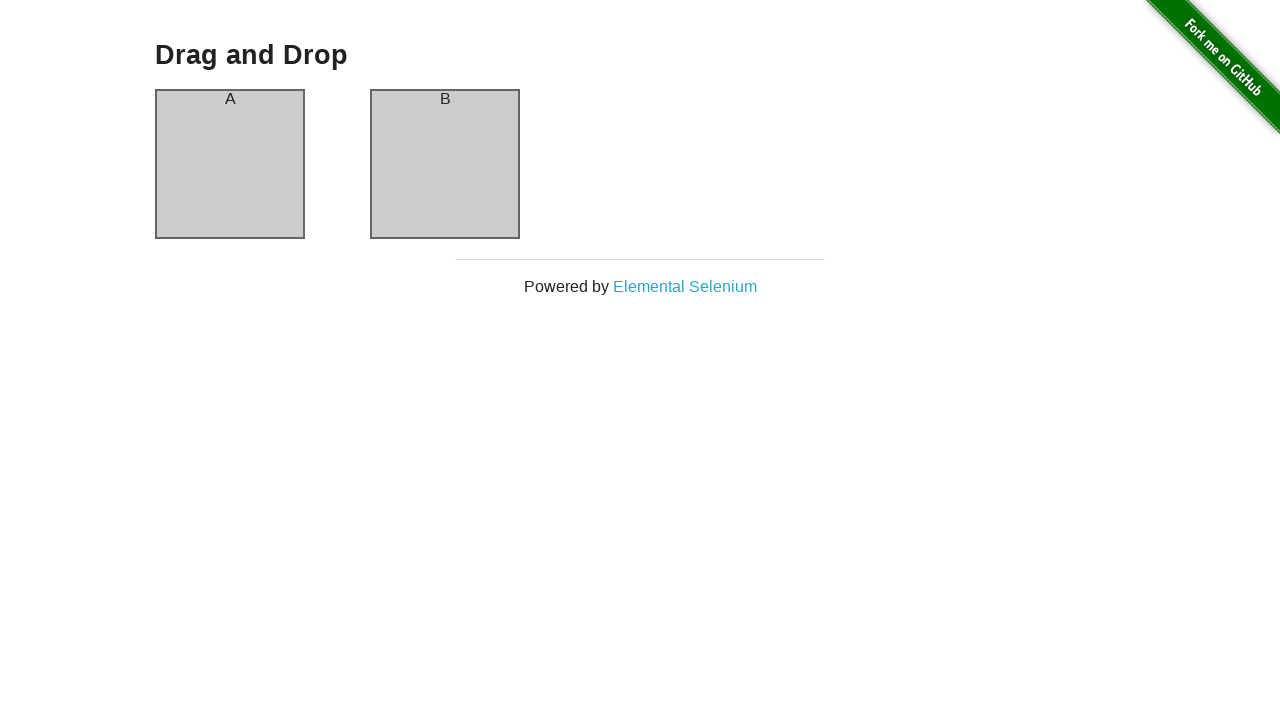

Located source element (column A)
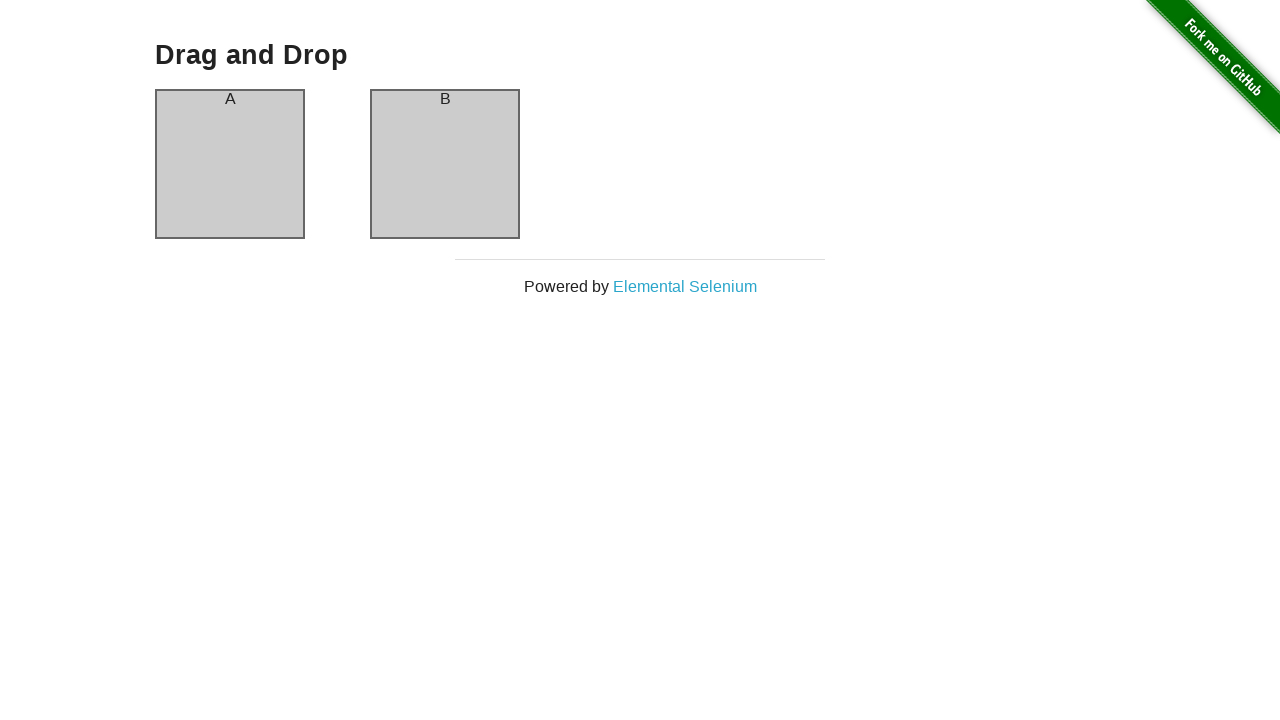

Located target element (column B)
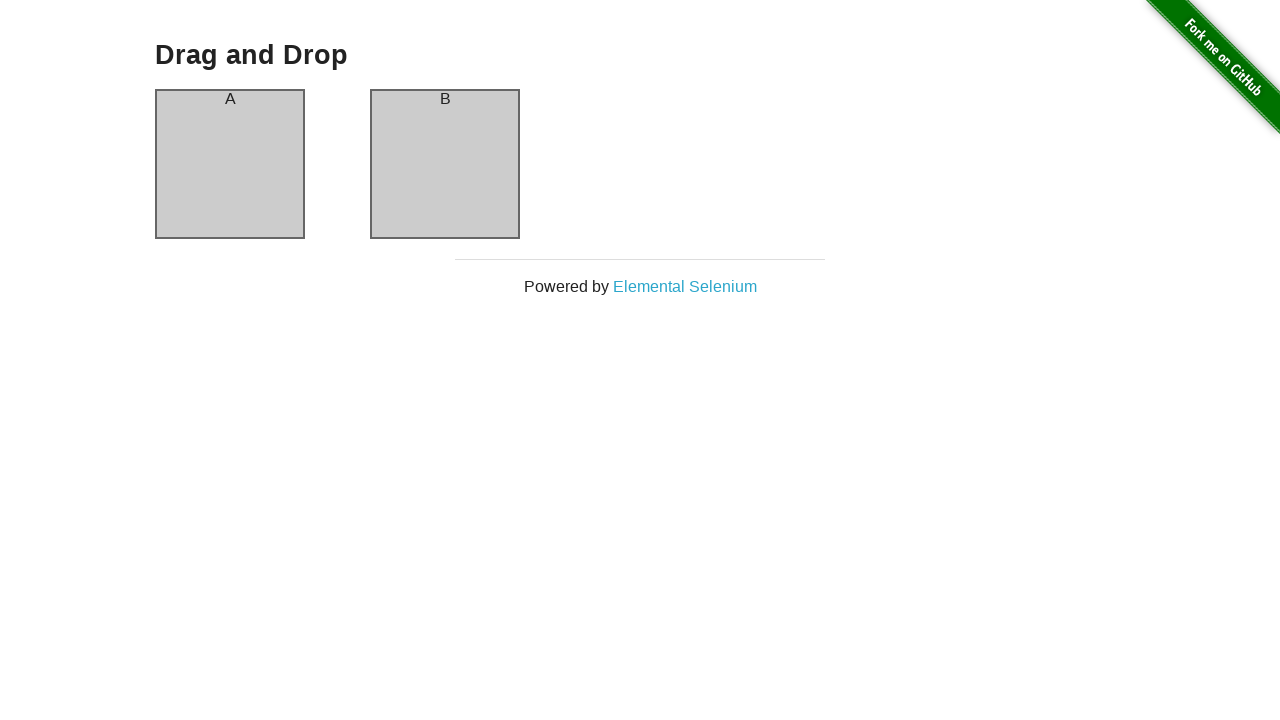

Dragged element from column A to column B using HTML5 drag and drop at (445, 164)
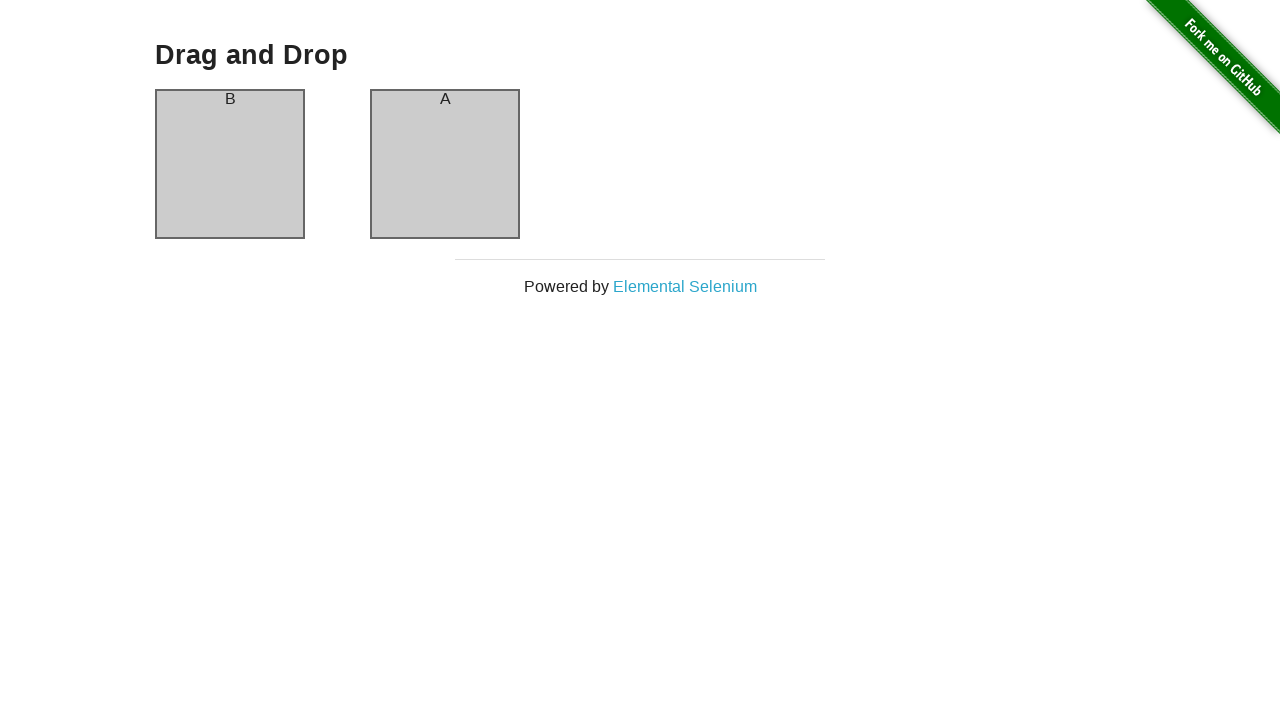

Waited 1 second to observe drag and drop result
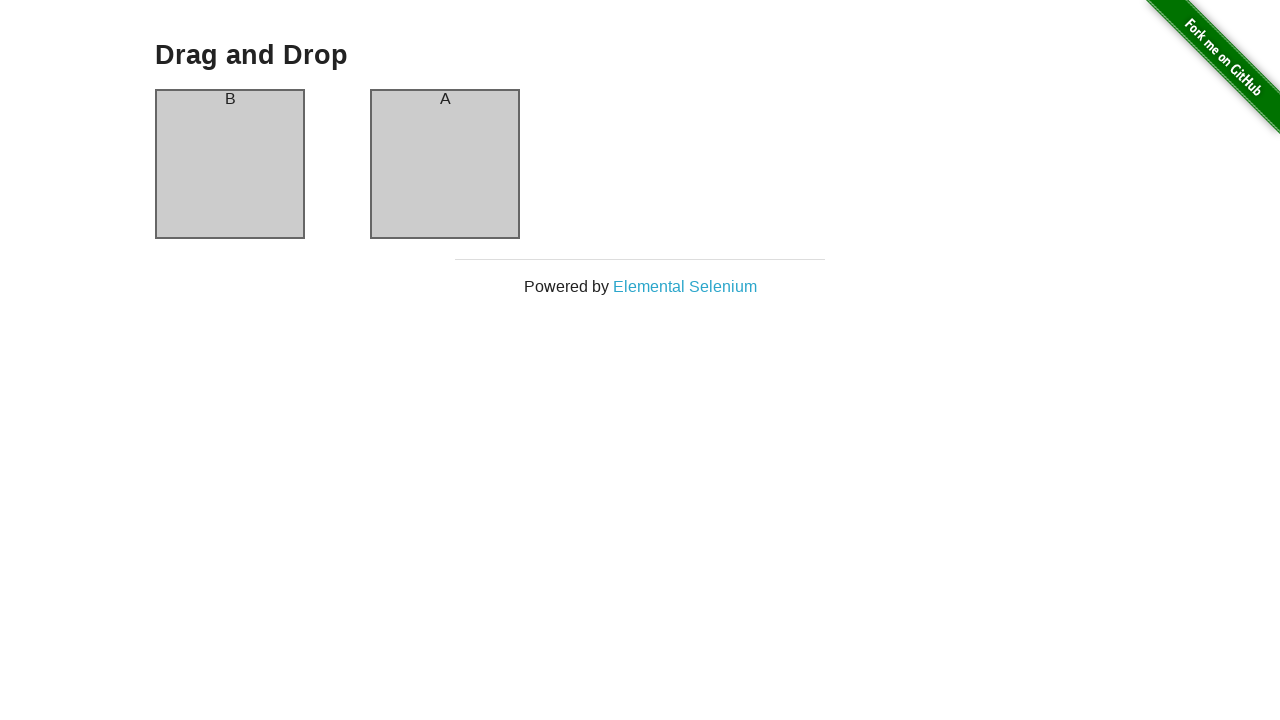

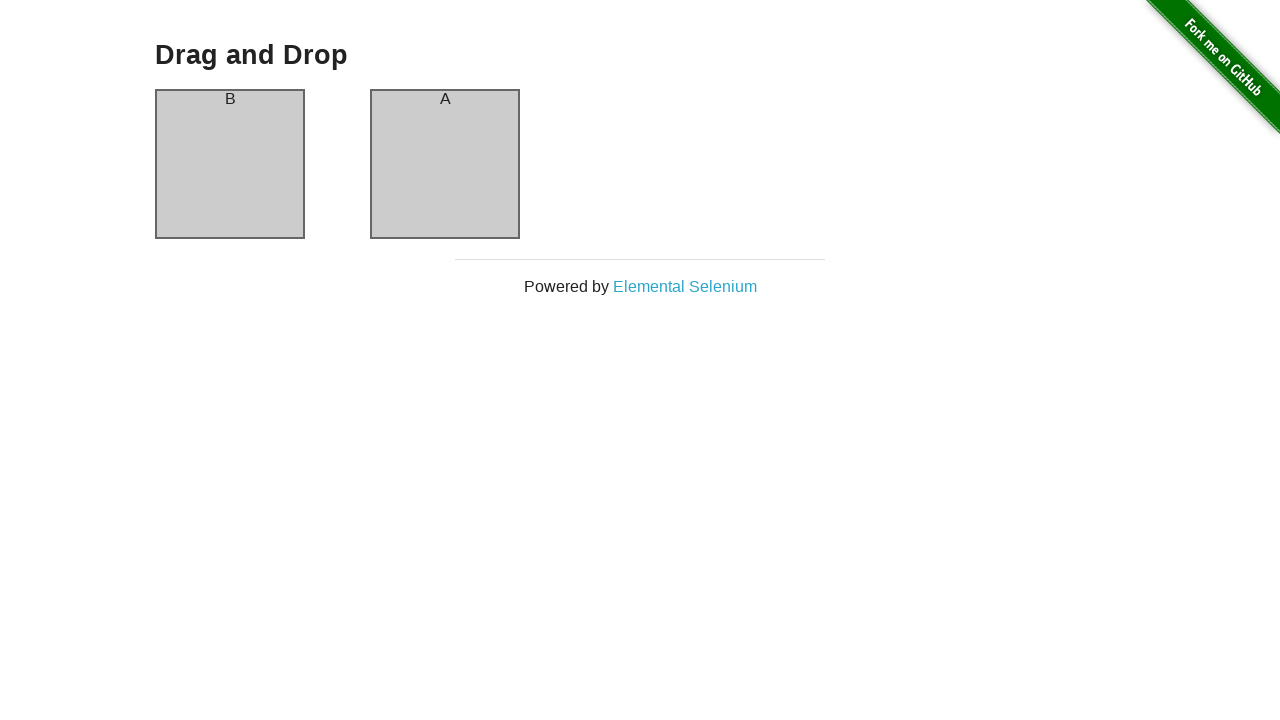